Tests action reset by typing with shift held then releasing and typing without shift

Starting URL: https://www.selenium.dev/selenium/web/mouse_interaction.html

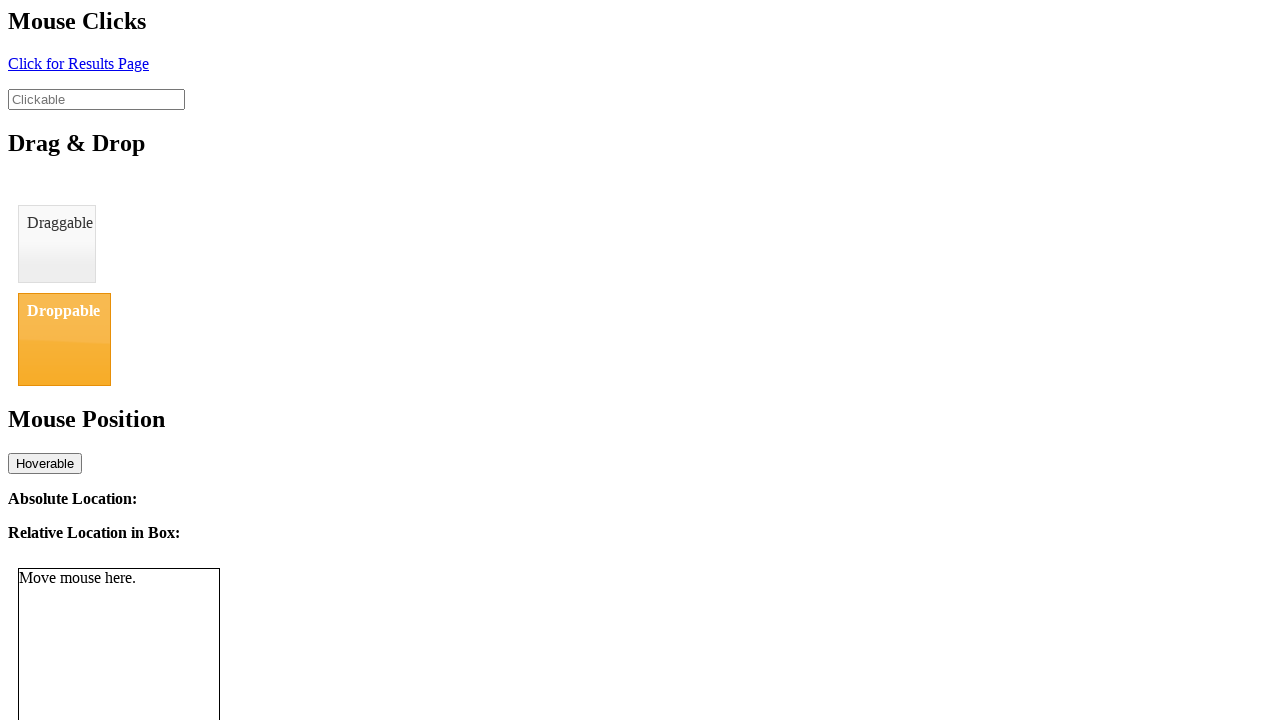

Clicked on clickable element at (96, 99) on #clickable
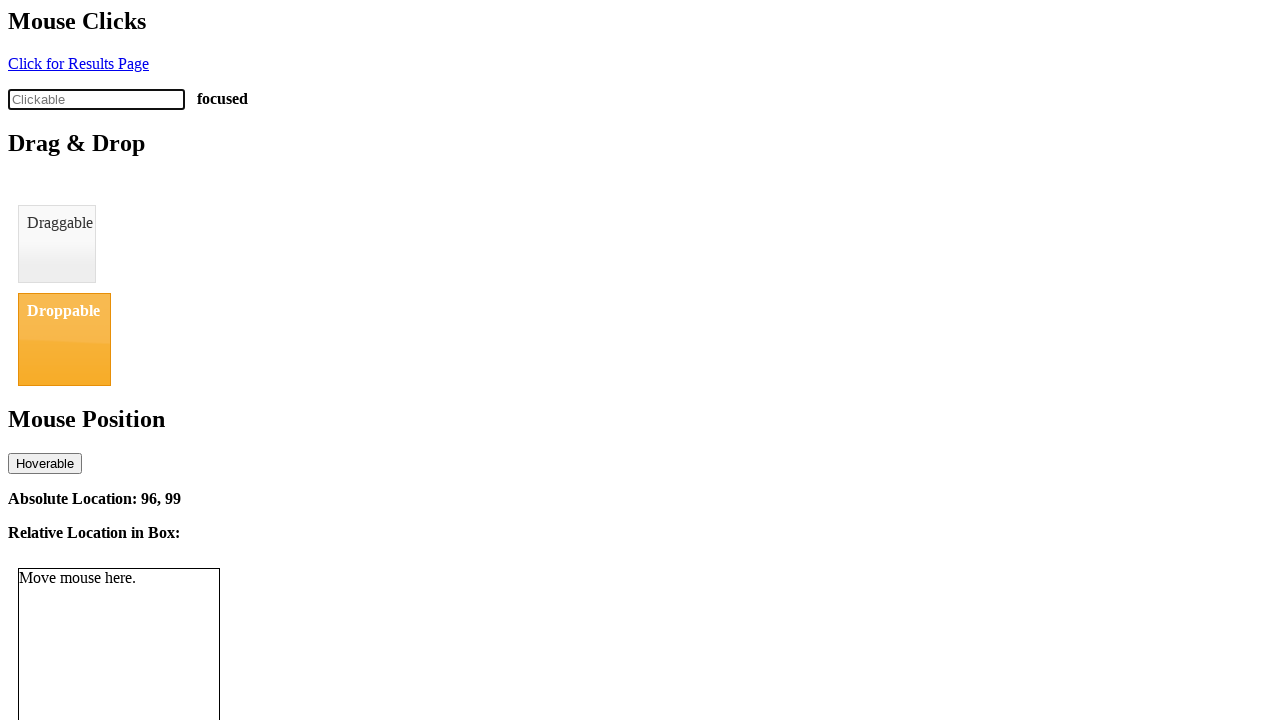

Pressed Shift key down
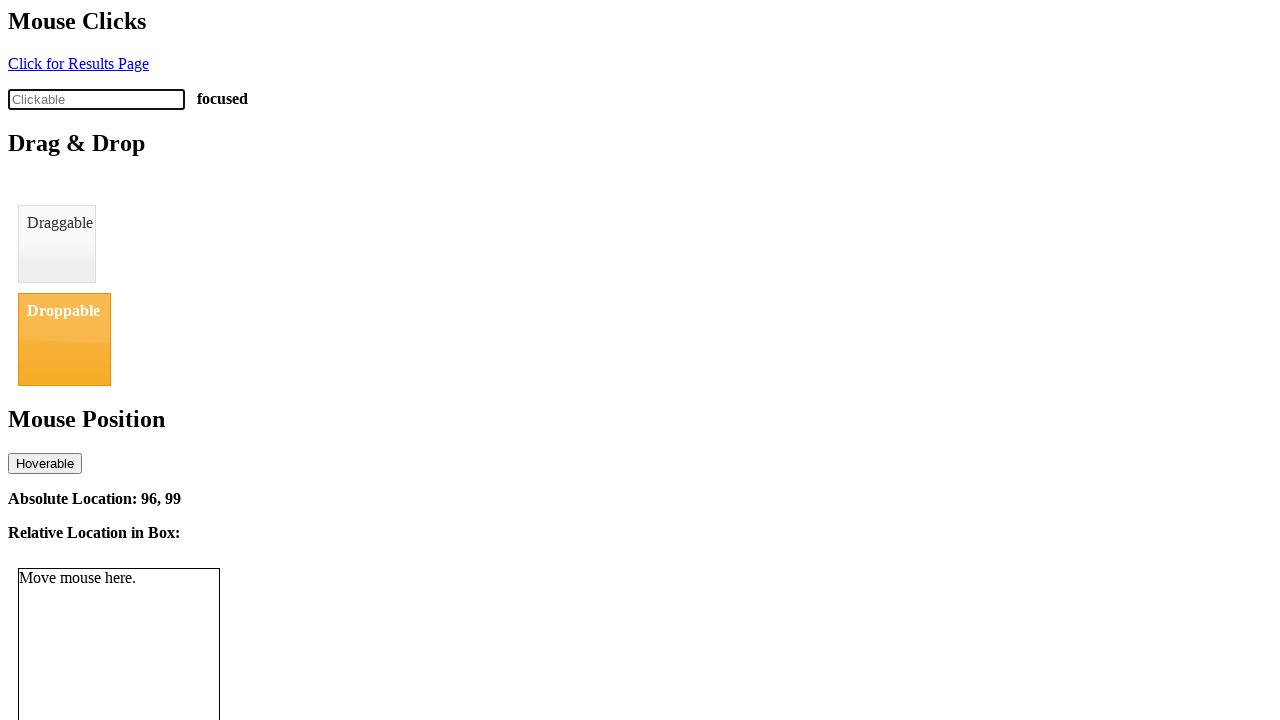

Pressed 'a' key while Shift held (uppercase A)
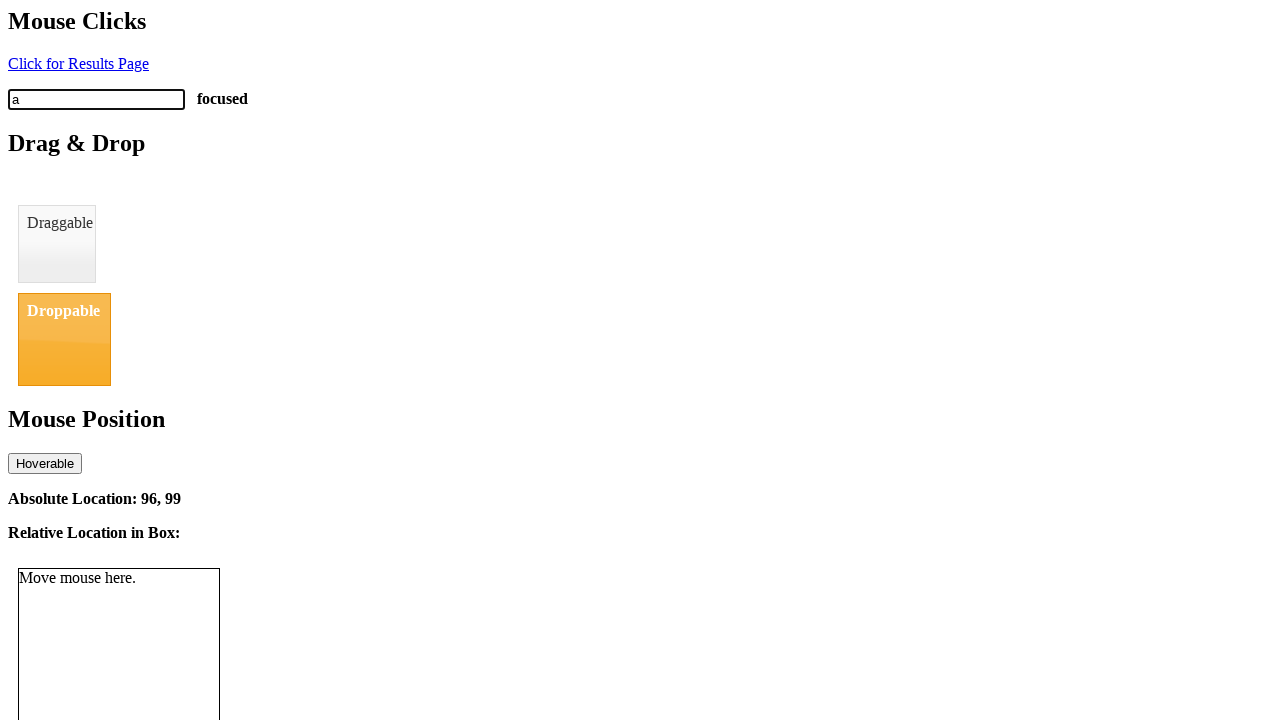

Released Shift key
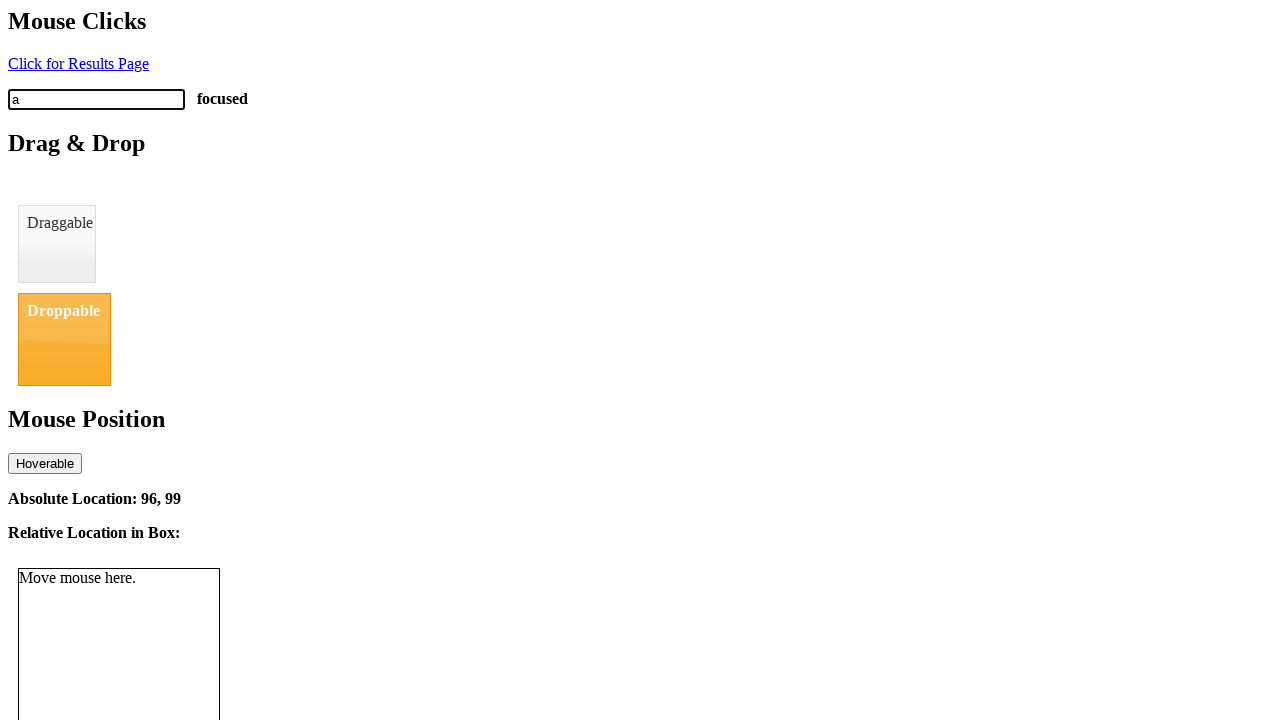

Pressed 'a' key without Shift (lowercase a)
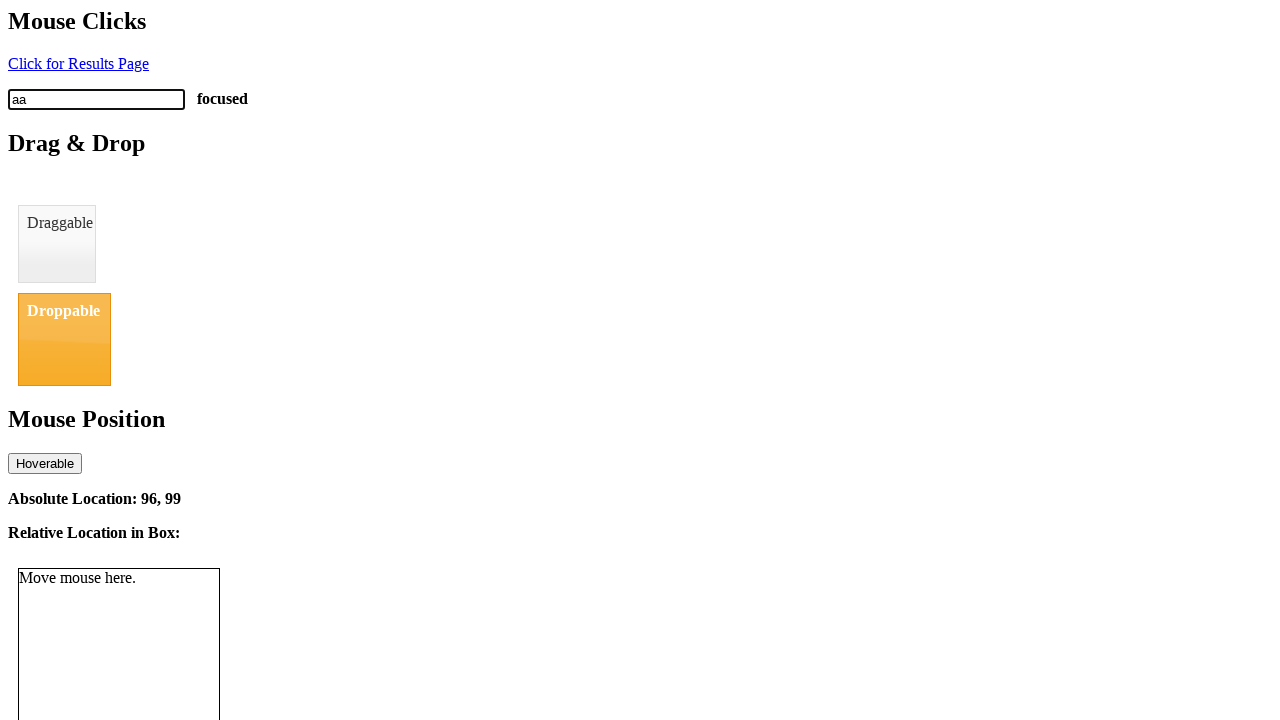

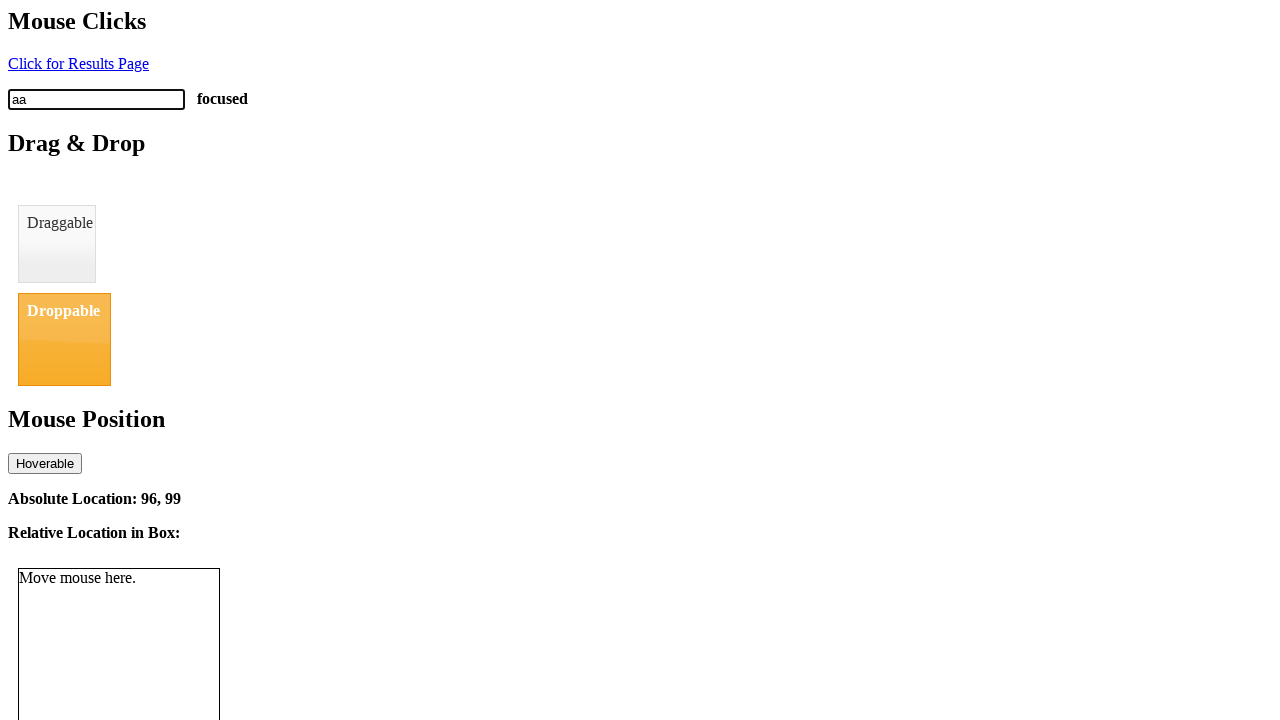